Tests checkbox interaction by navigating to a checkbox demo page and clicking the first checkbox

Starting URL: https://the-internet.herokuapp.com/checkboxes

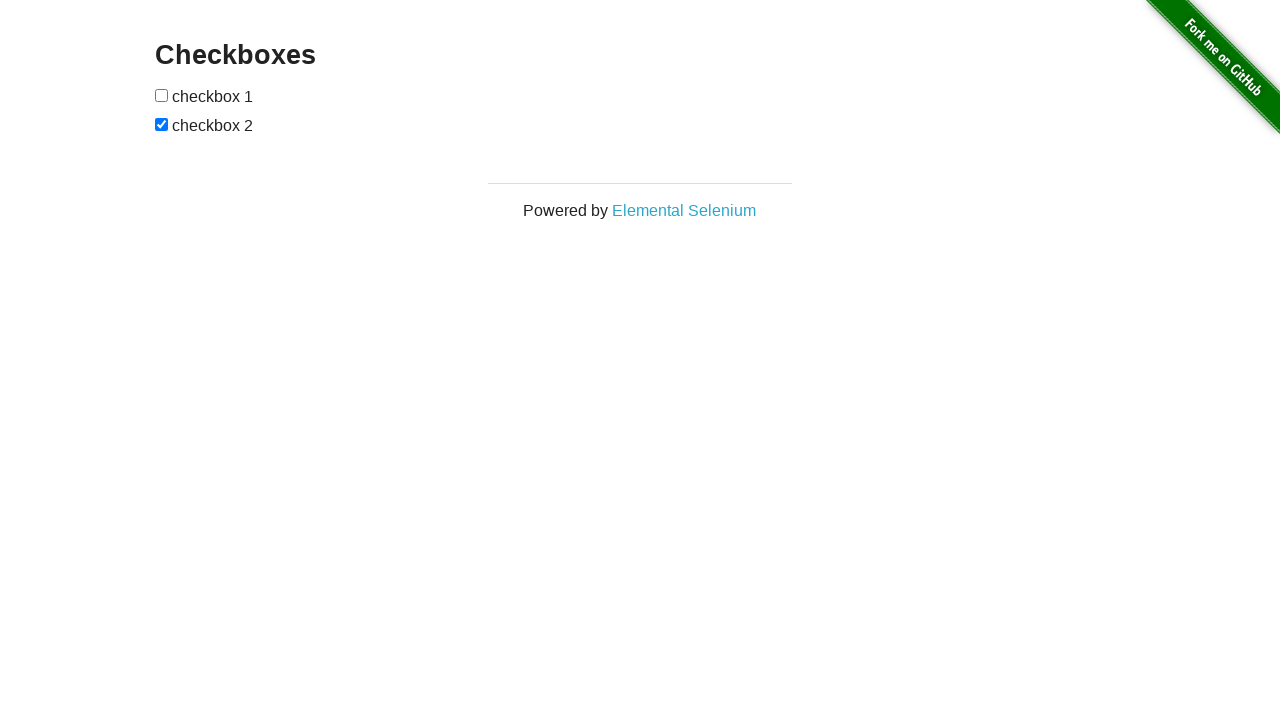

Navigated to checkbox demo page
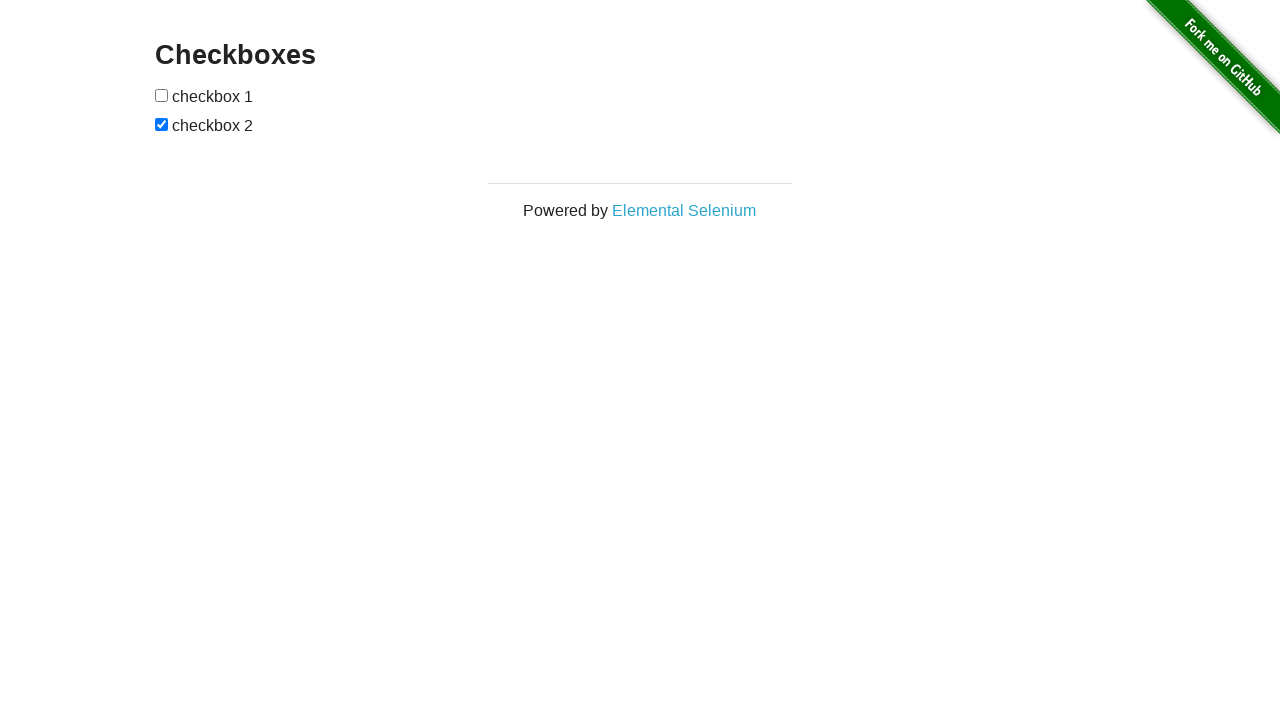

Clicked the first checkbox at (162, 95) on xpath=//form[@id='checkboxes']/input[1]
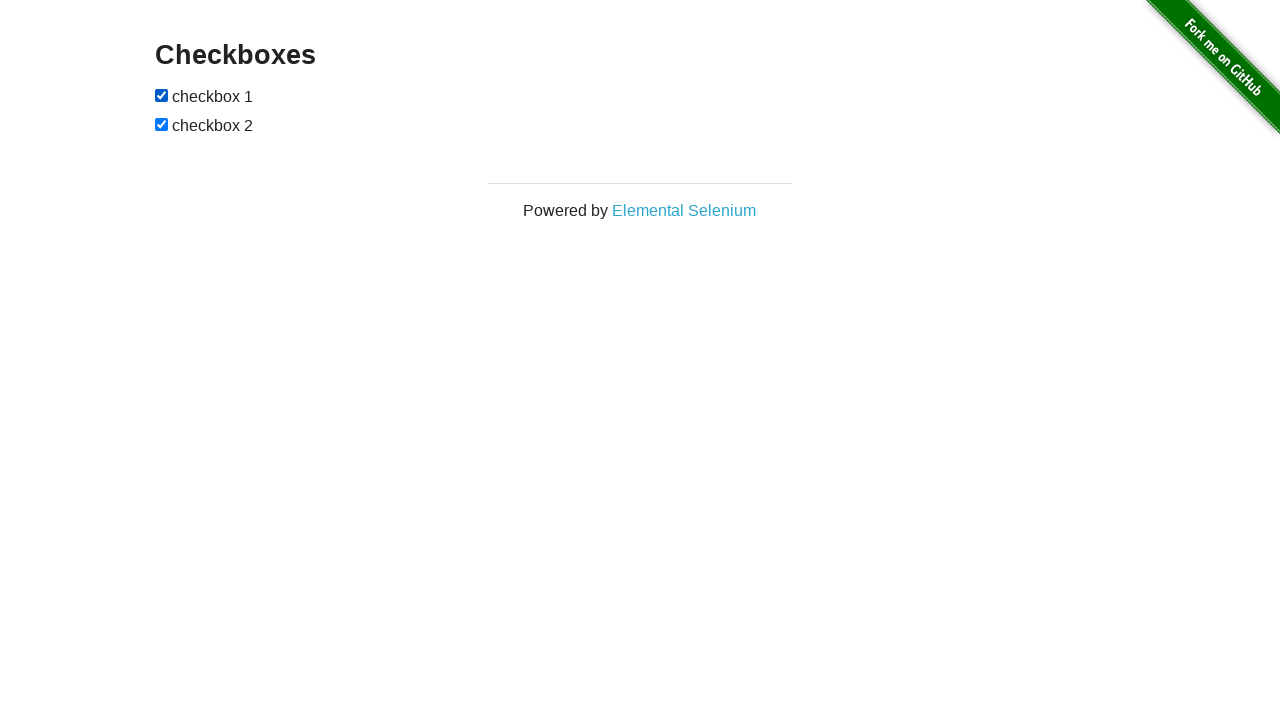

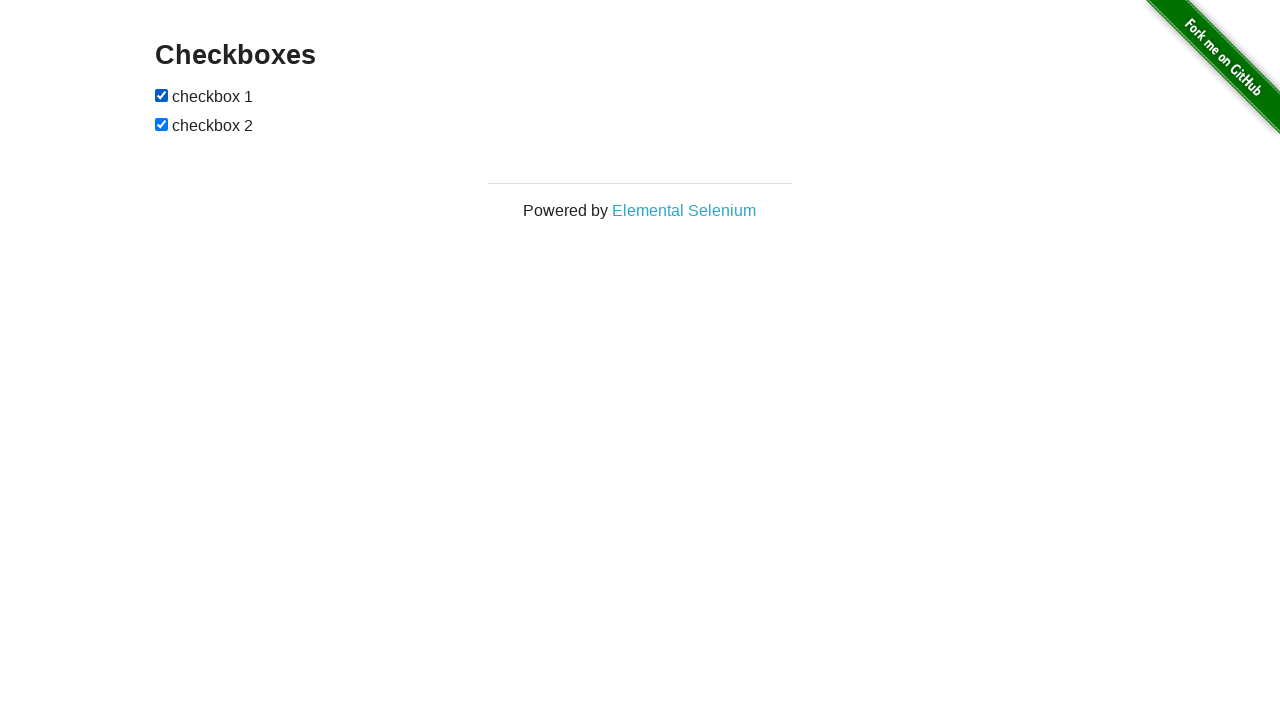